Tests Python.org search functionality by entering "pycon" in the search box and submitting the form, then verifying results are displayed.

Starting URL: http://www.python.org

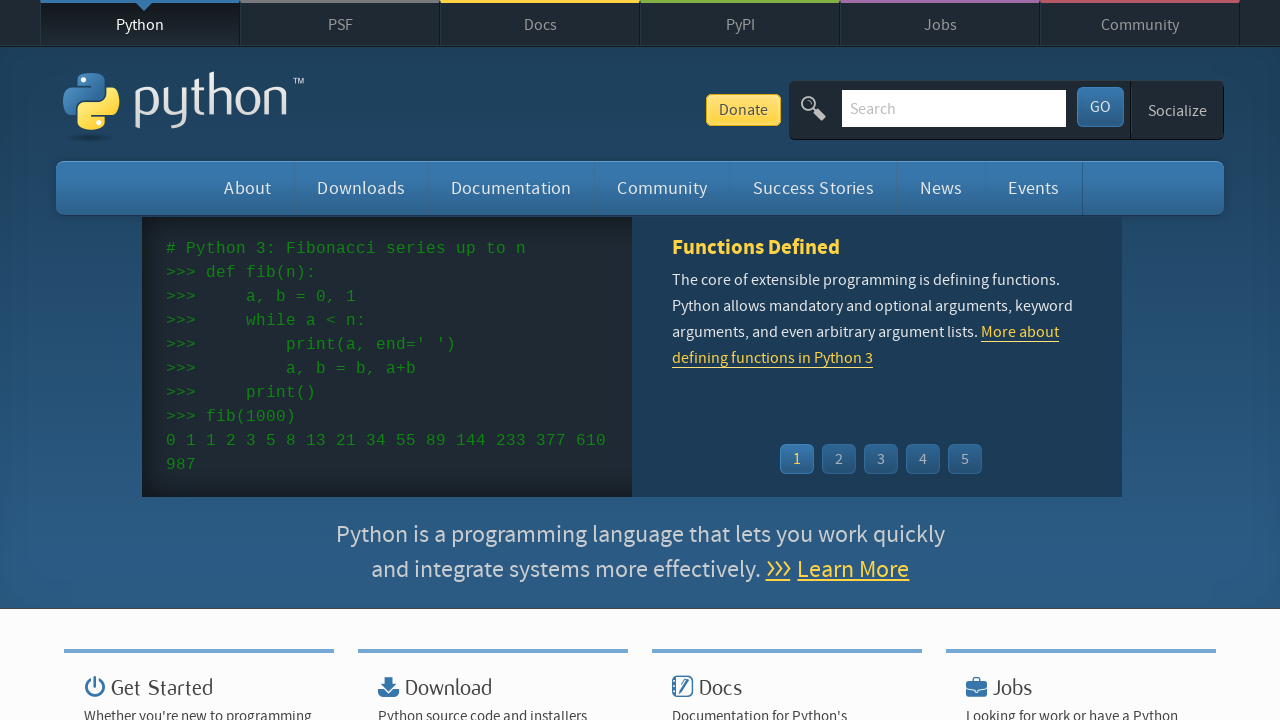

Verified Python in page title
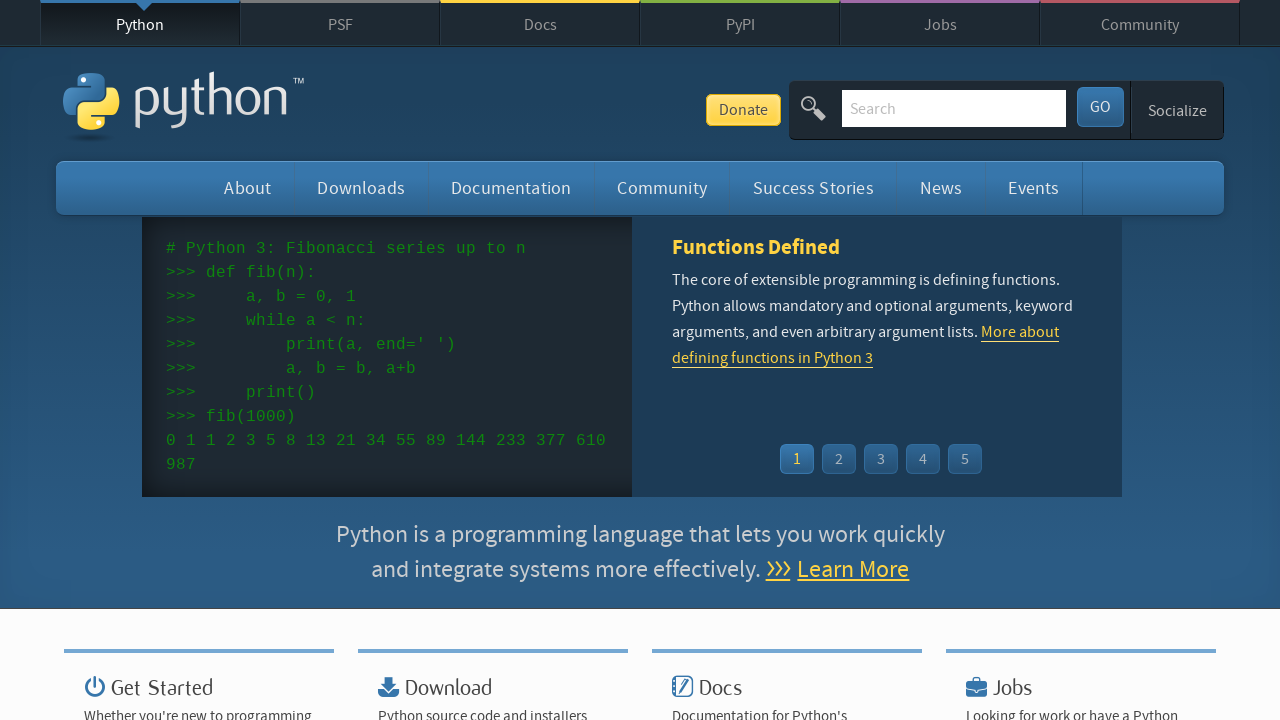

Cleared search box on input[name='q']
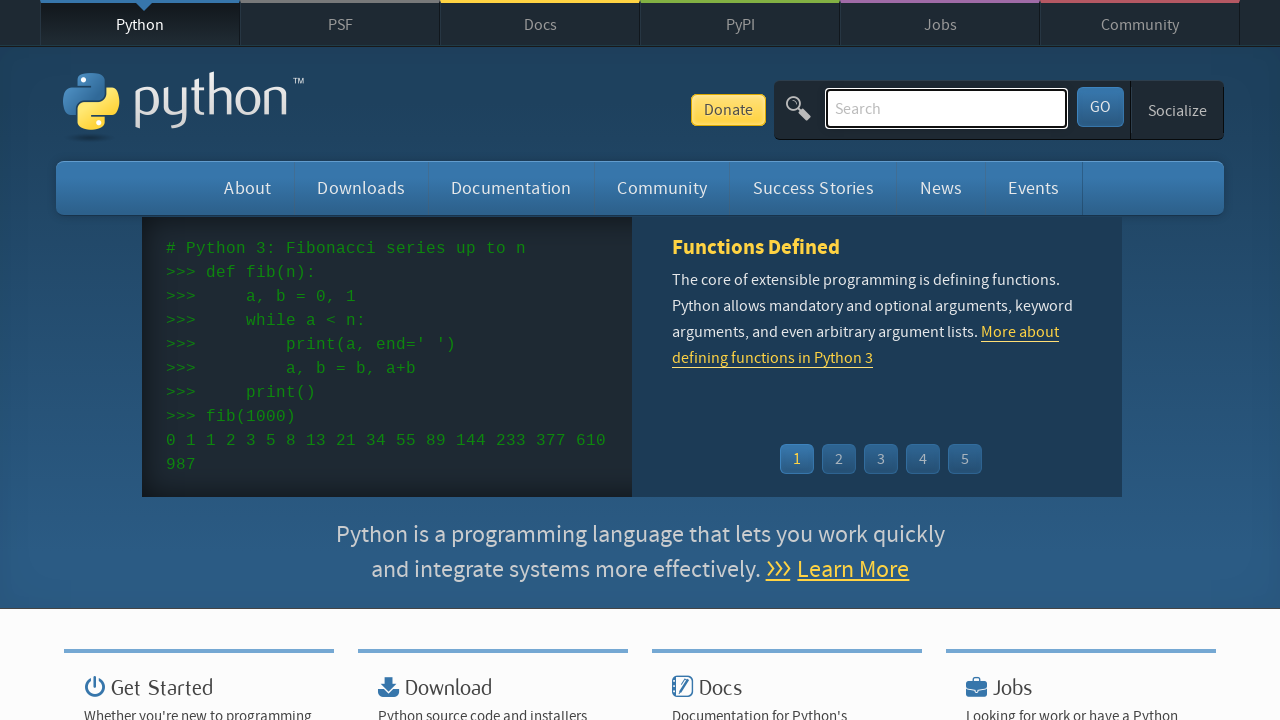

Entered 'pycon' in search box on input[name='q']
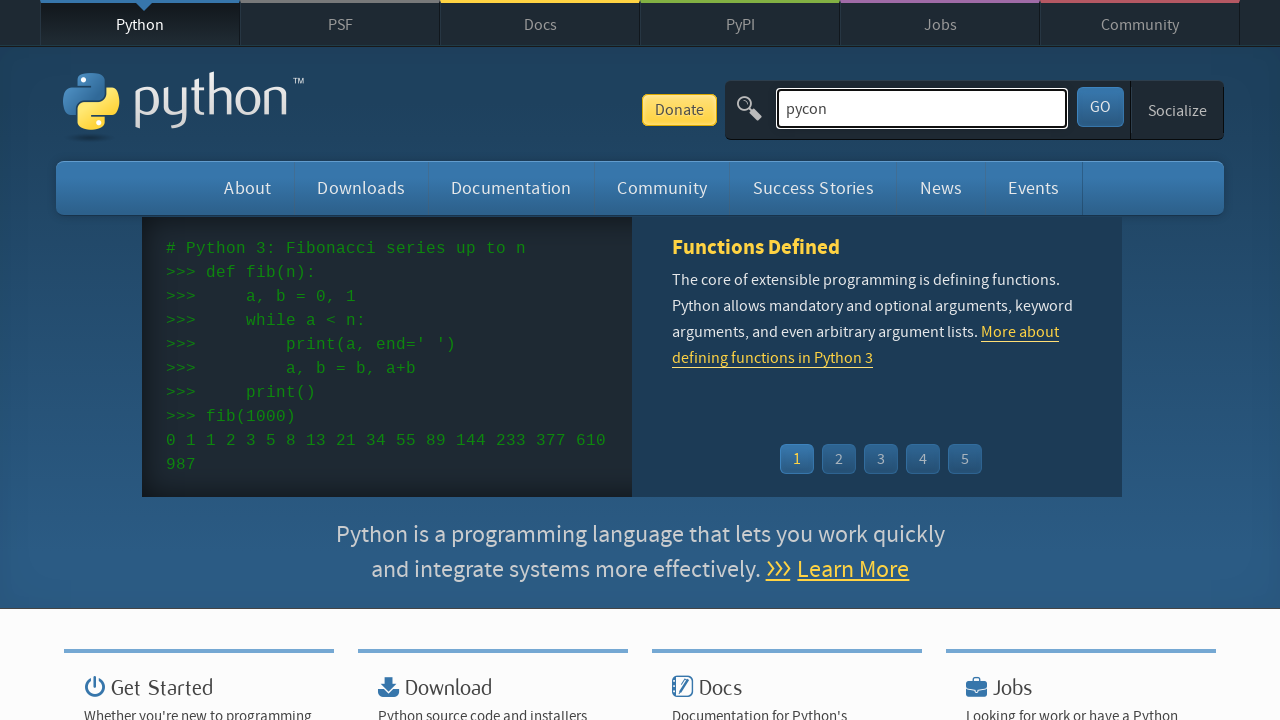

Submitted search form by pressing Enter on input[name='q']
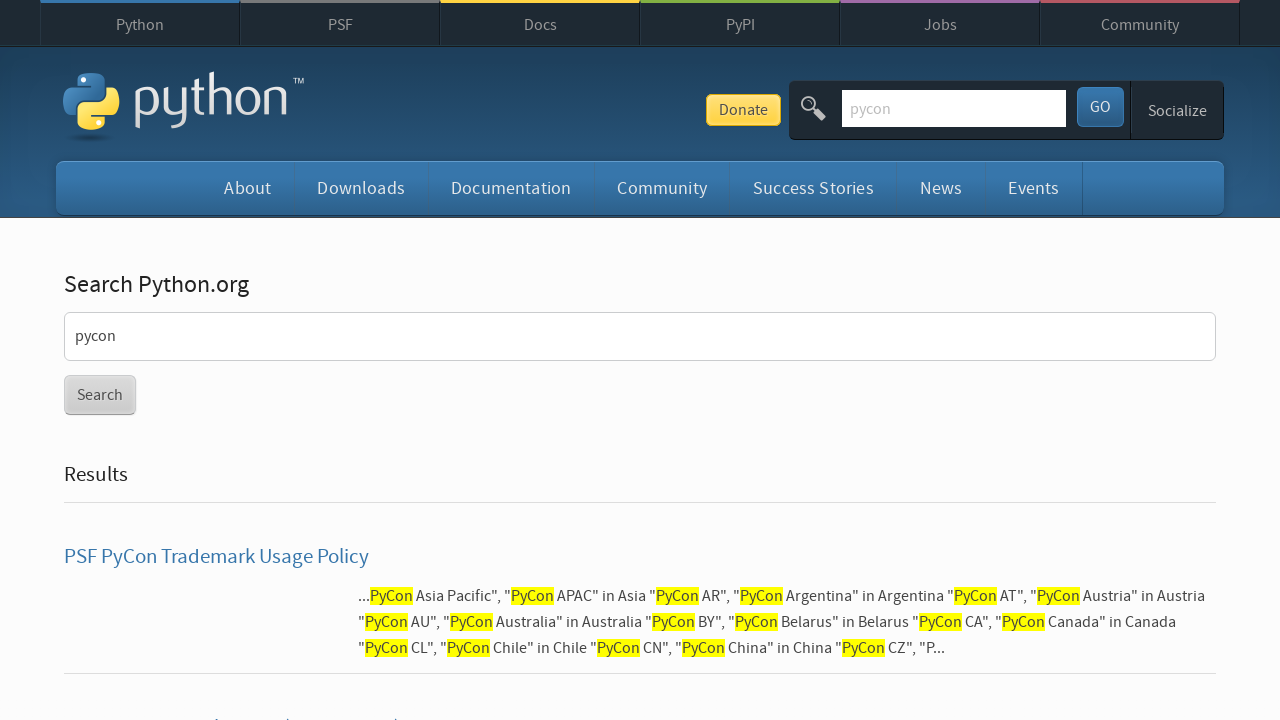

Waited for page content to load
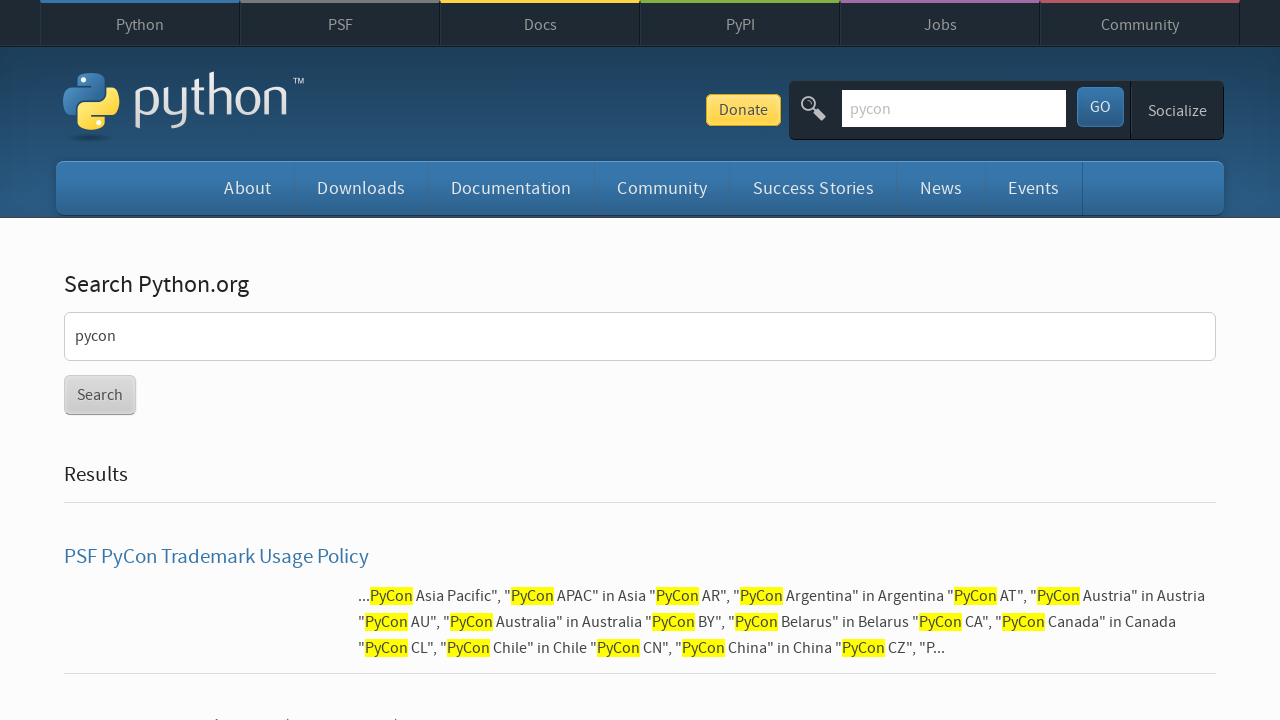

Verified search results are displayed
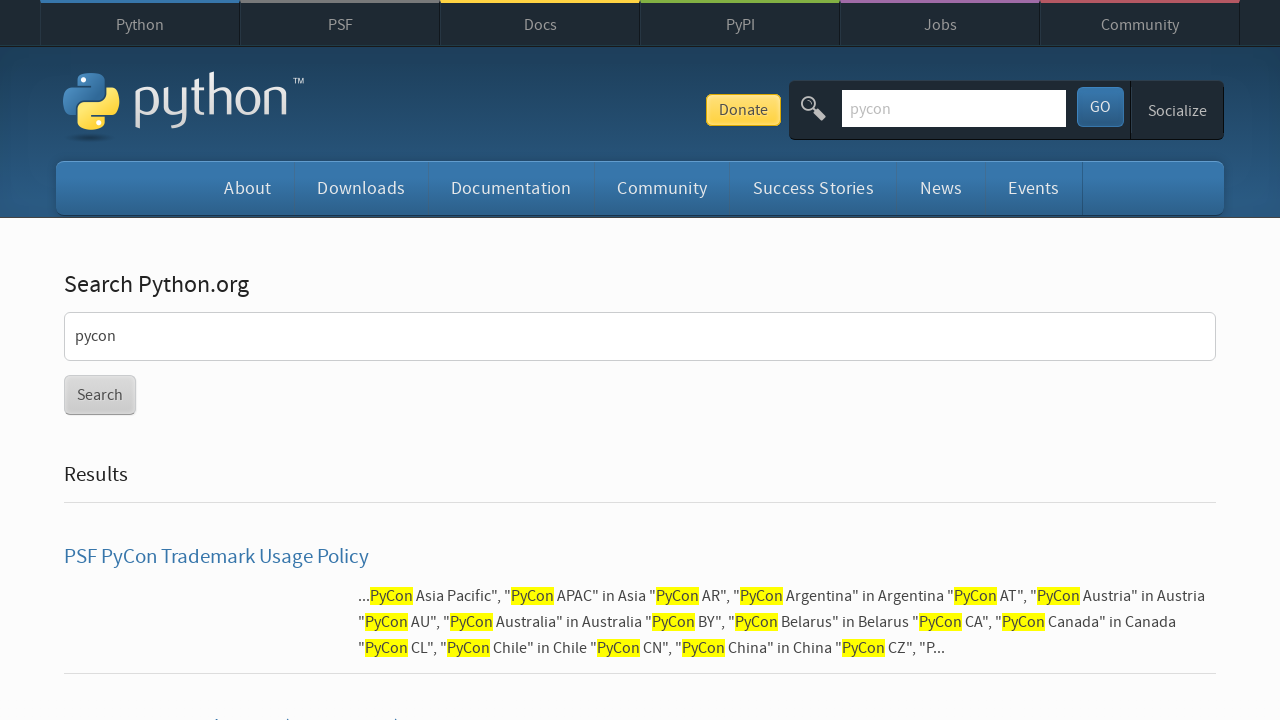

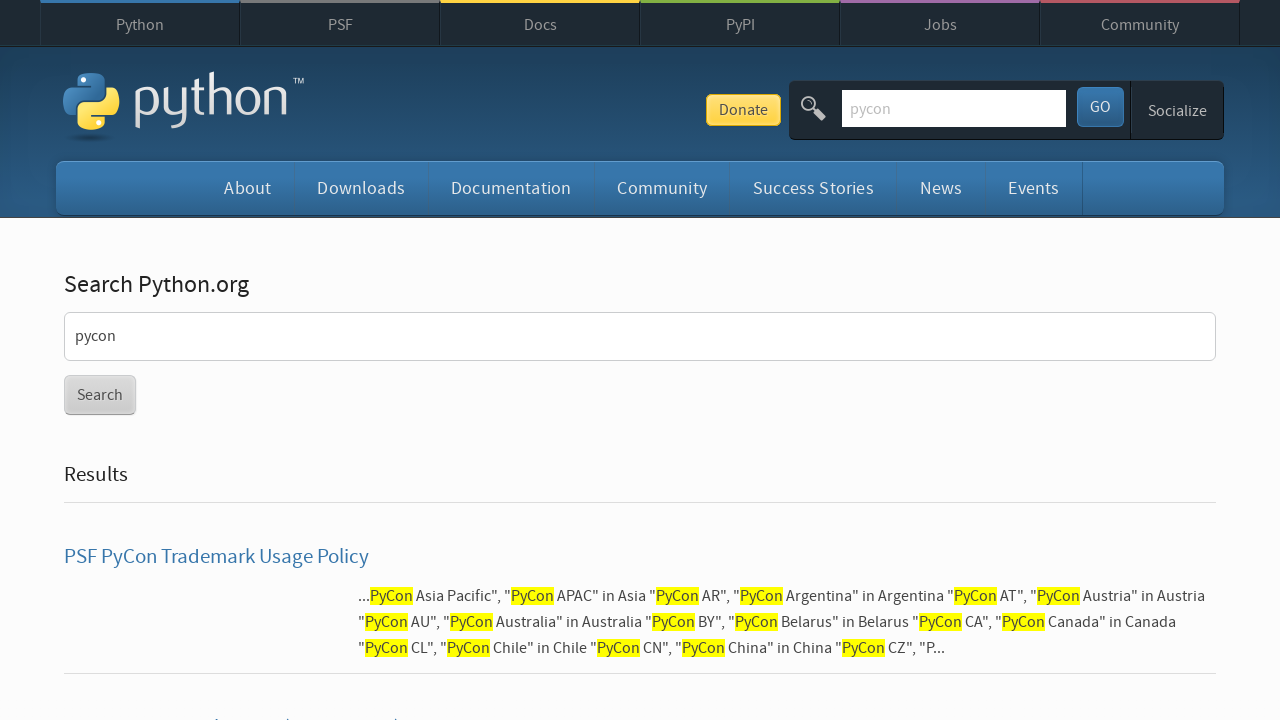